Tests multi-window handling by opening a new tab, navigating to another page to extract course information, then switching back to fill a form with the extracted data

Starting URL: https://rahulshettyacademy.com/angularpractice/

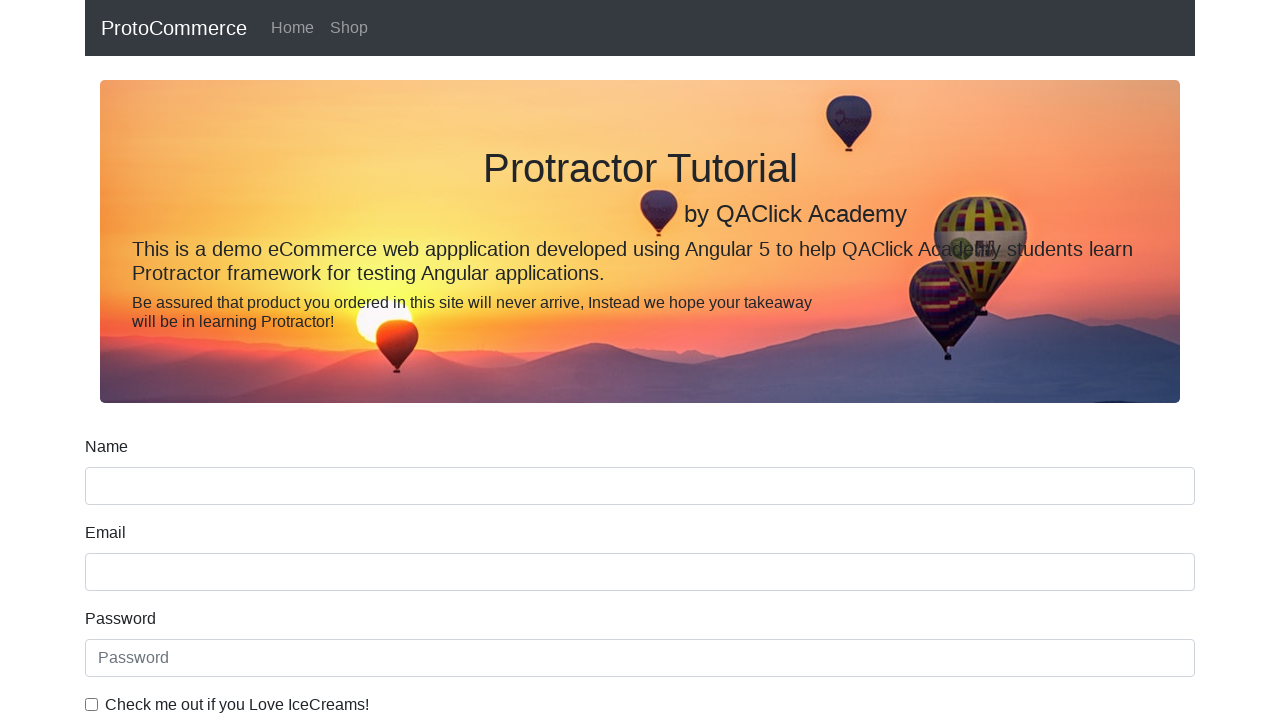

Opened new tab/window
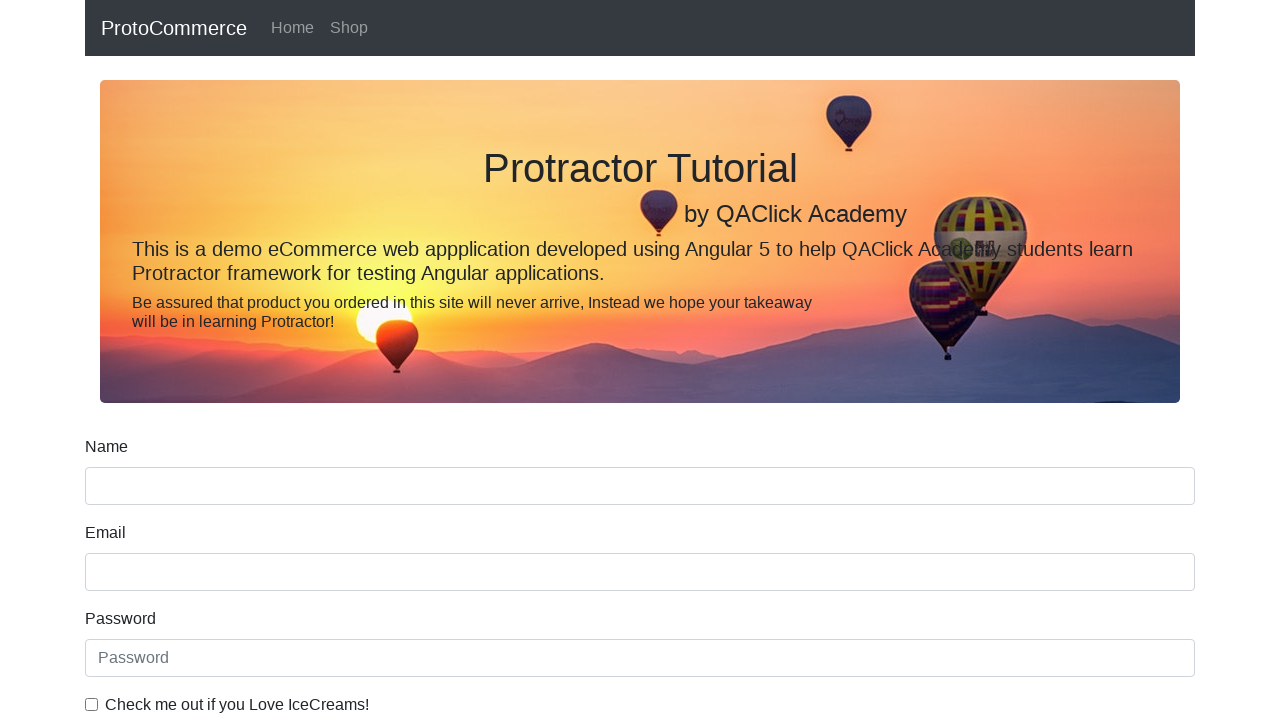

Navigated to Rahul Shetty Academy homepage in new tab
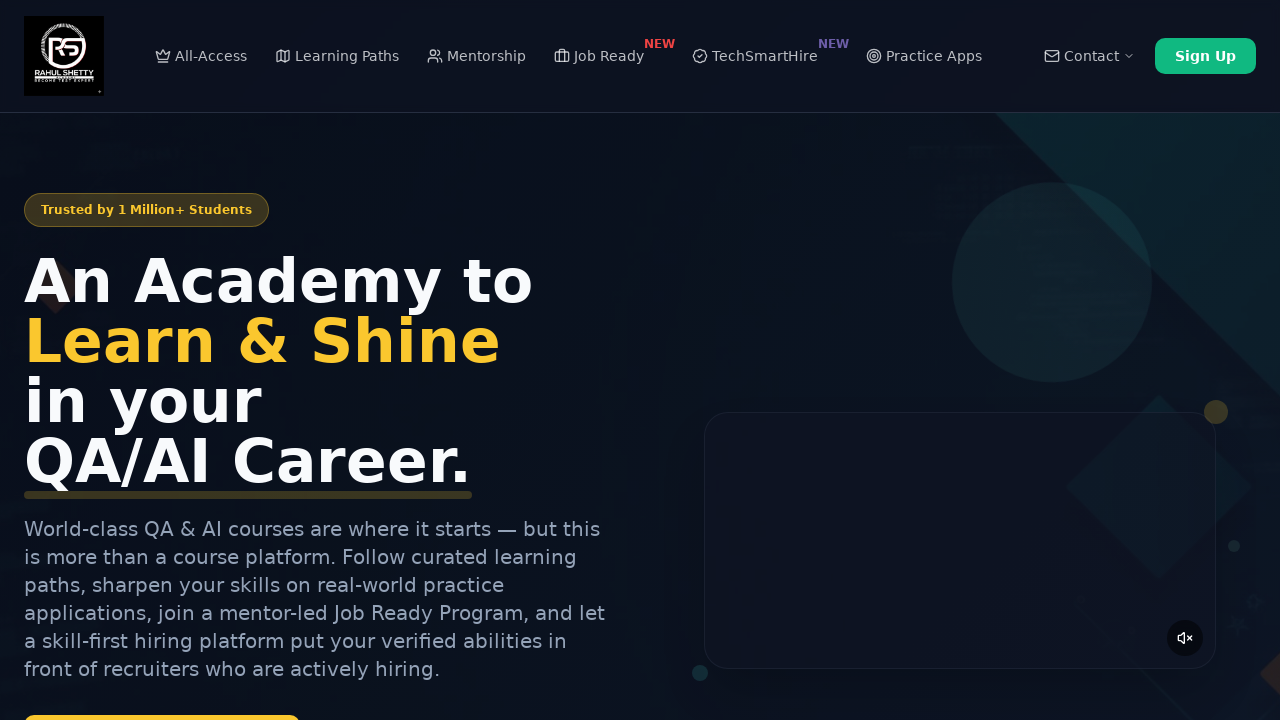

Located course links in new tab
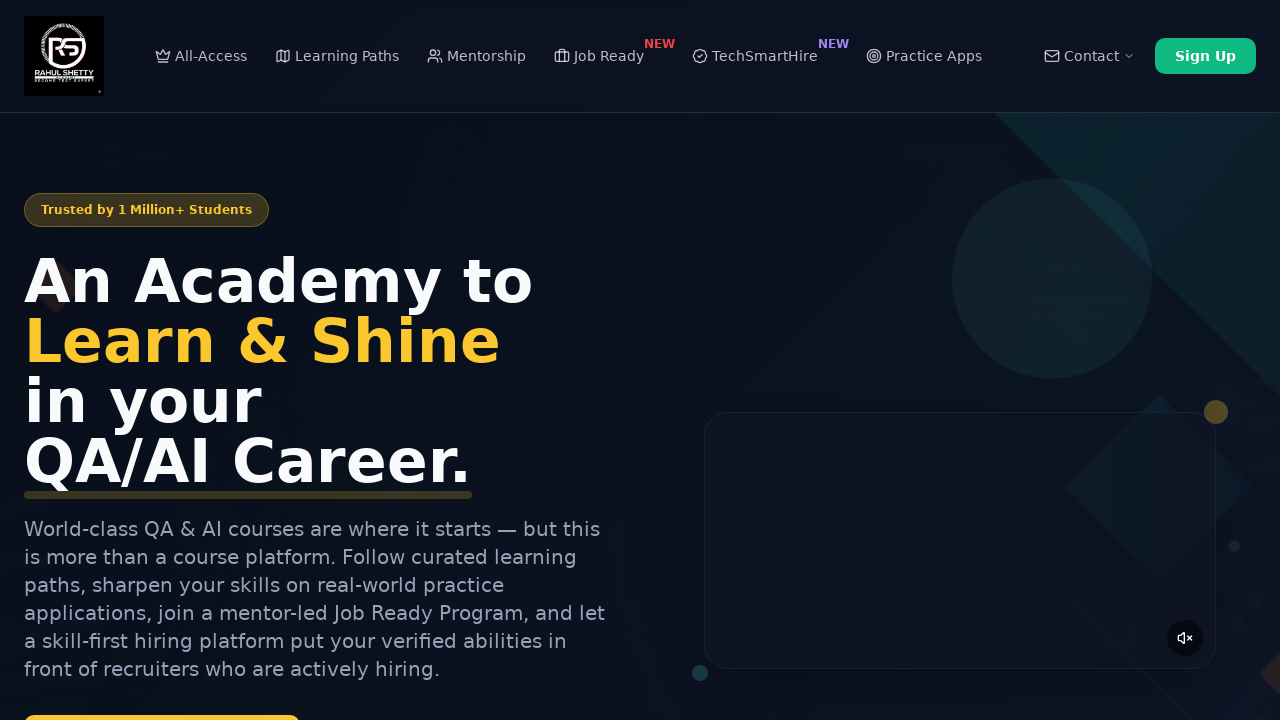

Extracted course name: Playwright Testing
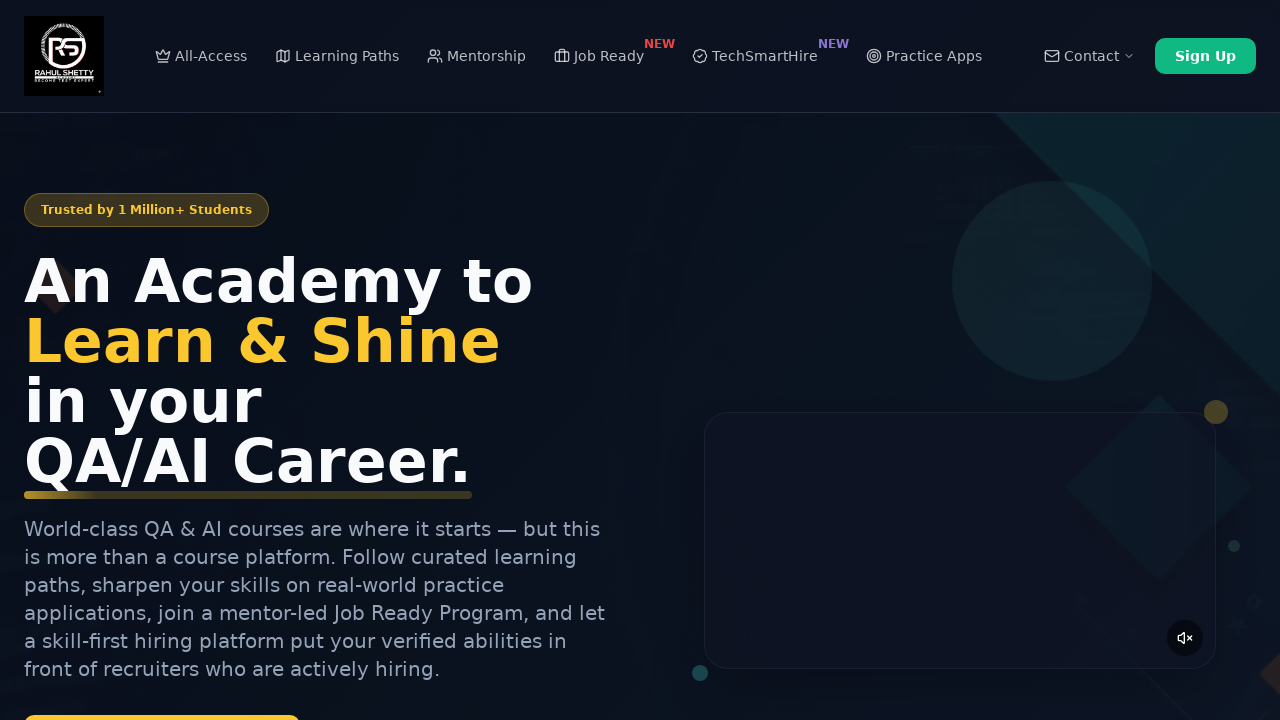

Filled name field with extracted course name: Playwright Testing on [name='name']
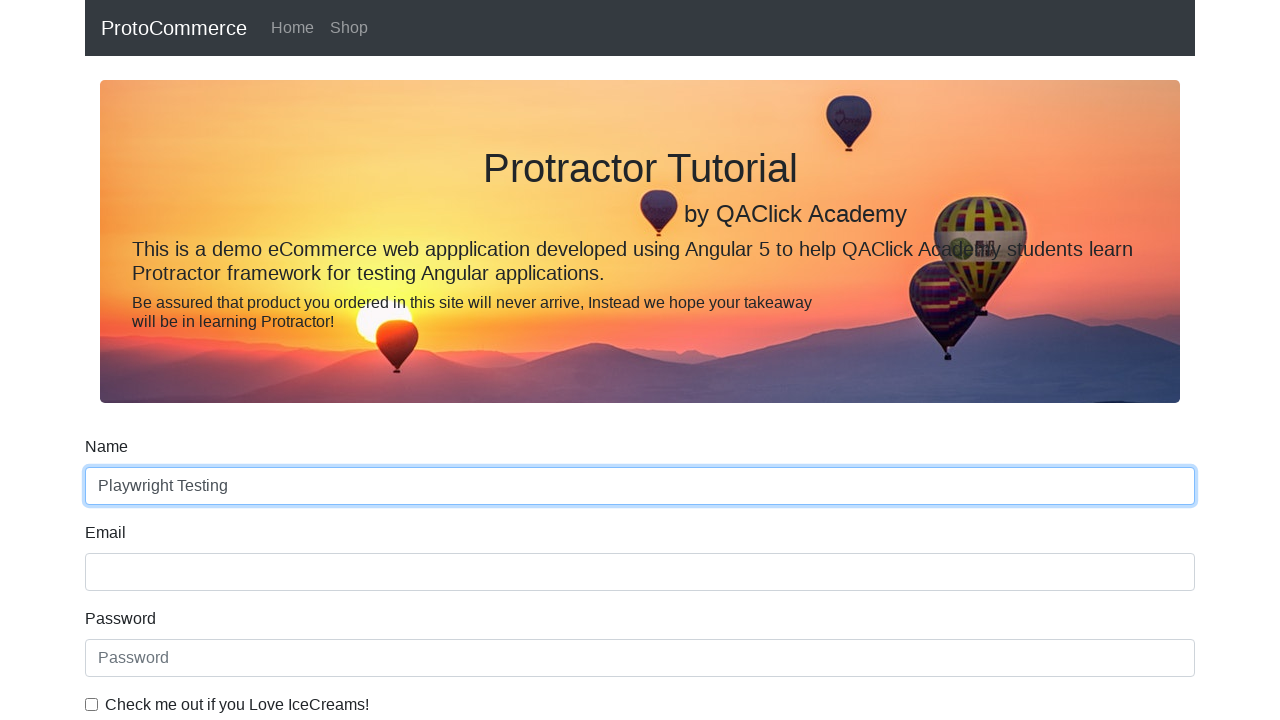

Closed the new tab
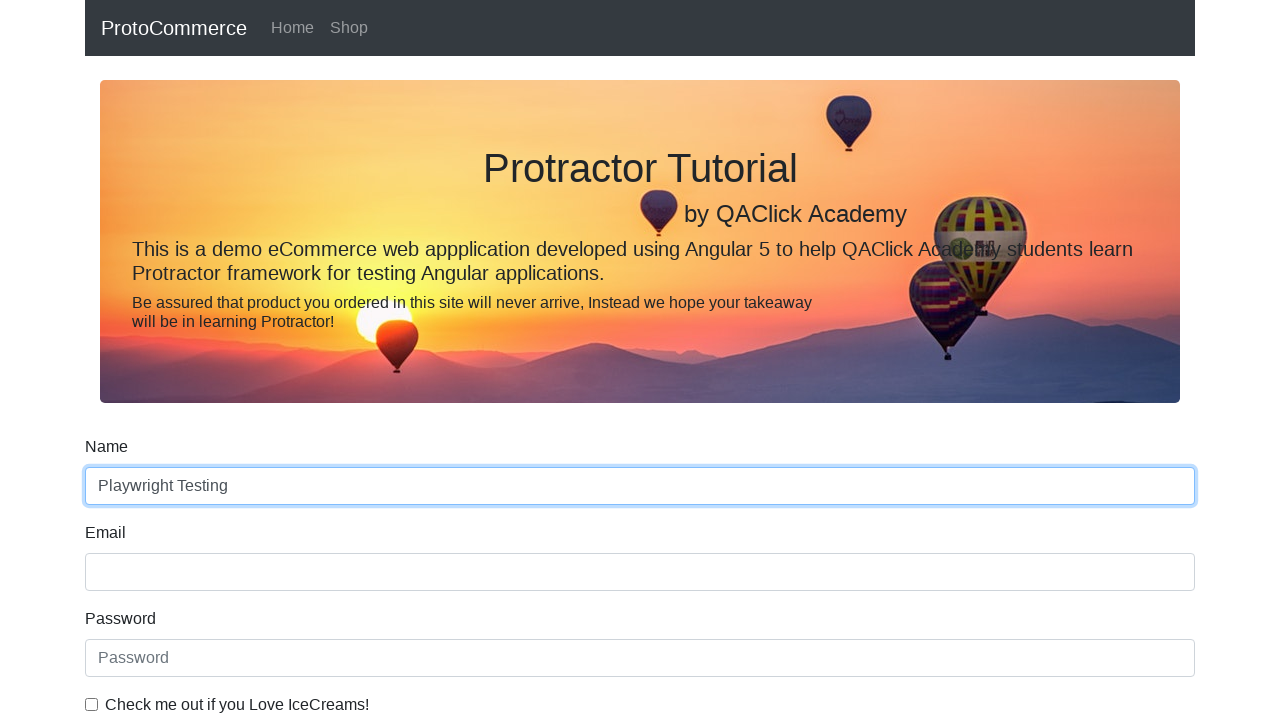

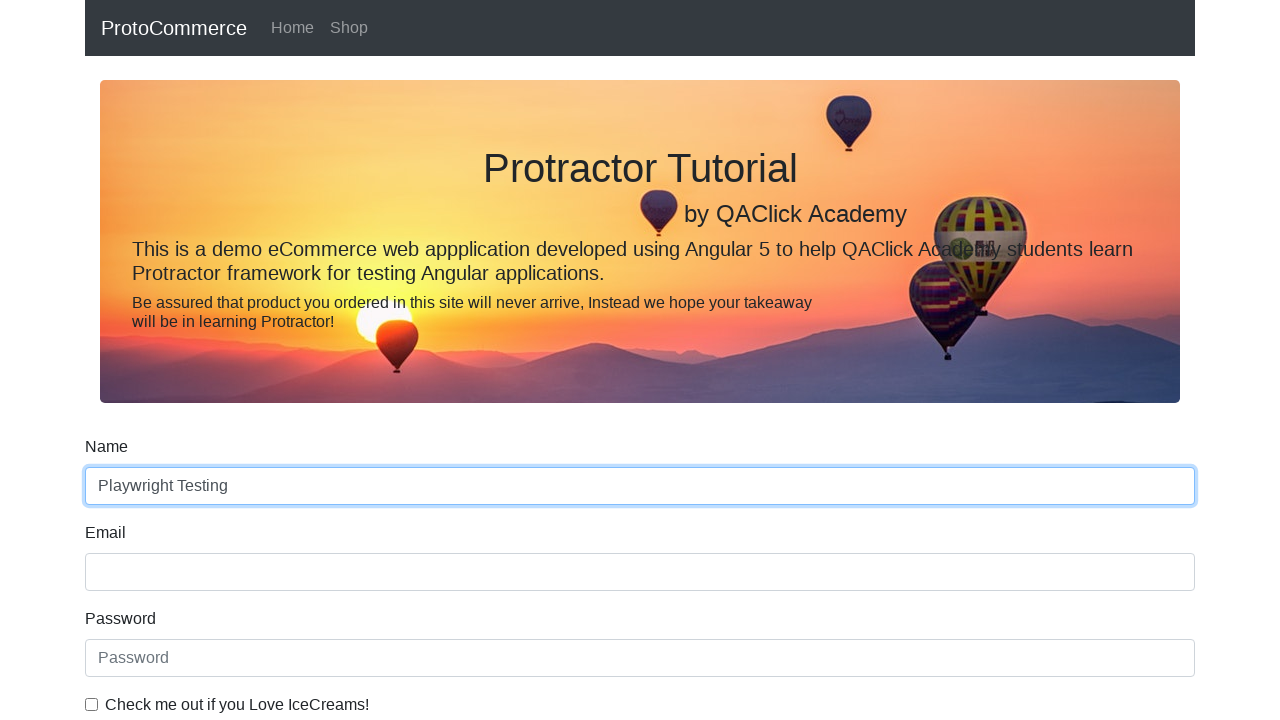